Verifies that all 3 widget options are displayed on the widgets constructor page.

Starting URL: https://openweathermap.org/widgets-constructor

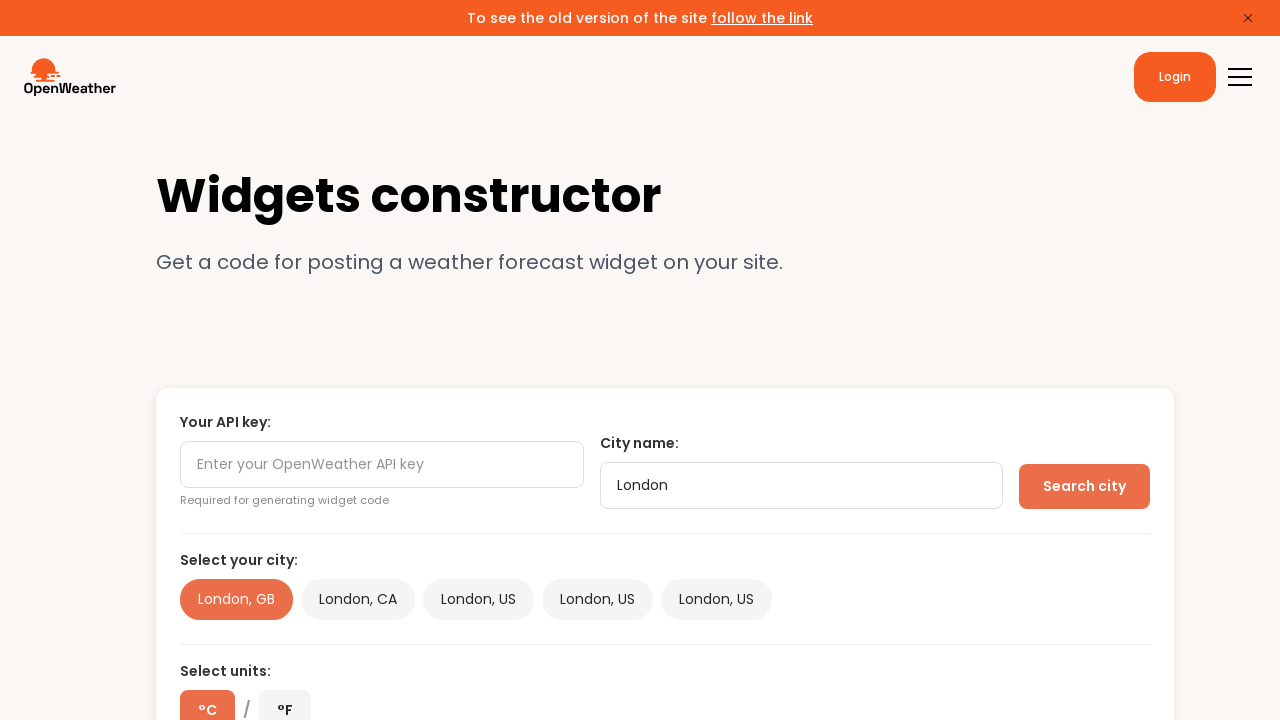

Navigated to widgets constructor page
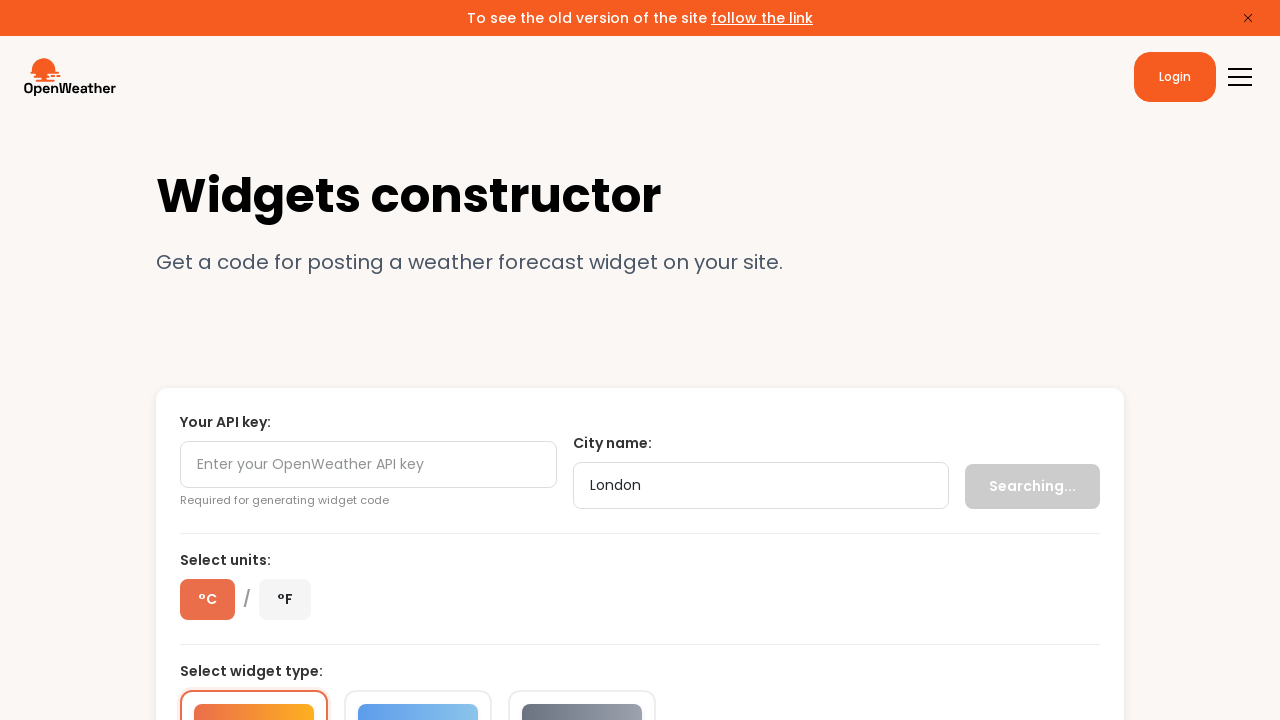

Located all widget choice items
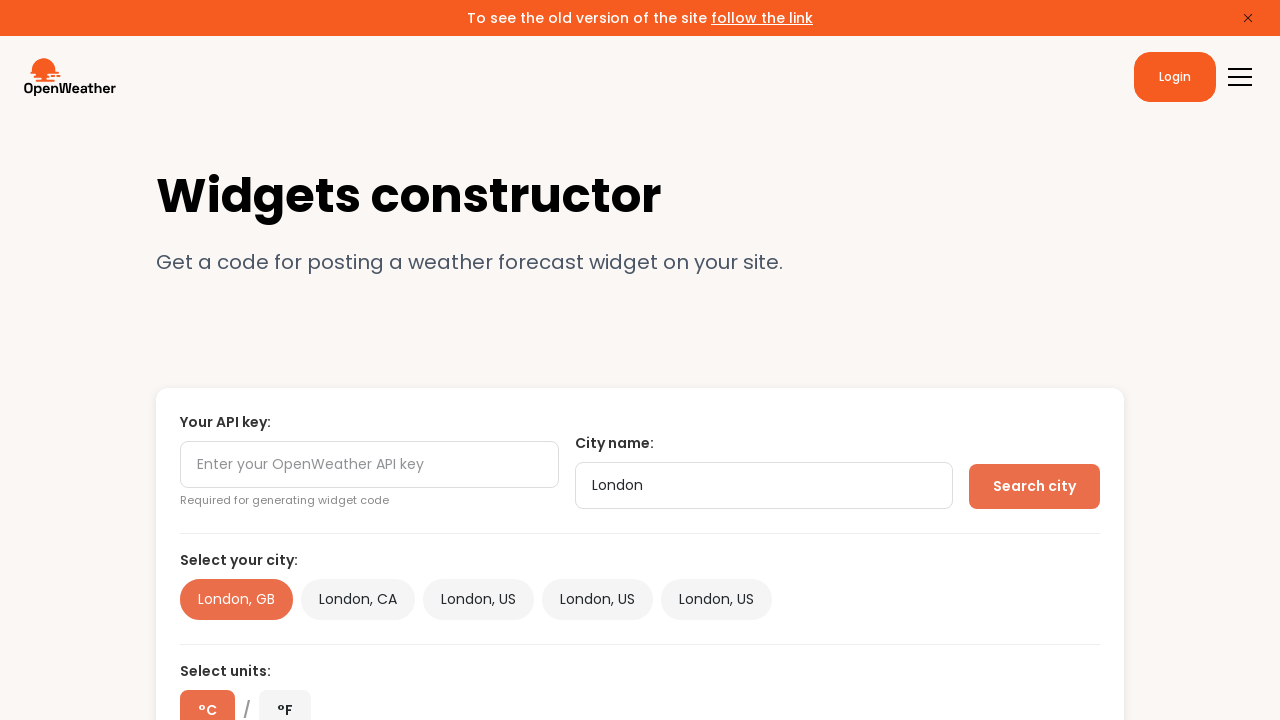

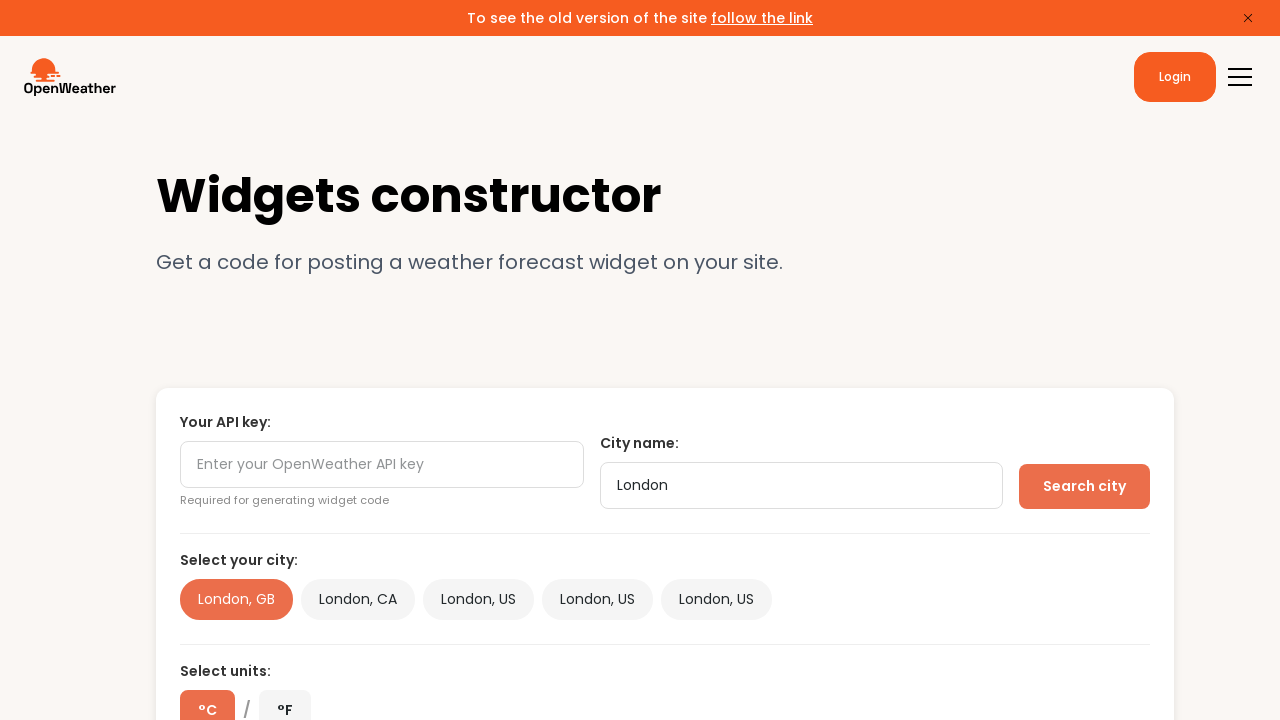